Tests drag and drop functionality within an iframe by dragging an element and dropping it onto a target droppable area on the jQuery UI demo page

Starting URL: https://www.jqueryui.com/droppable

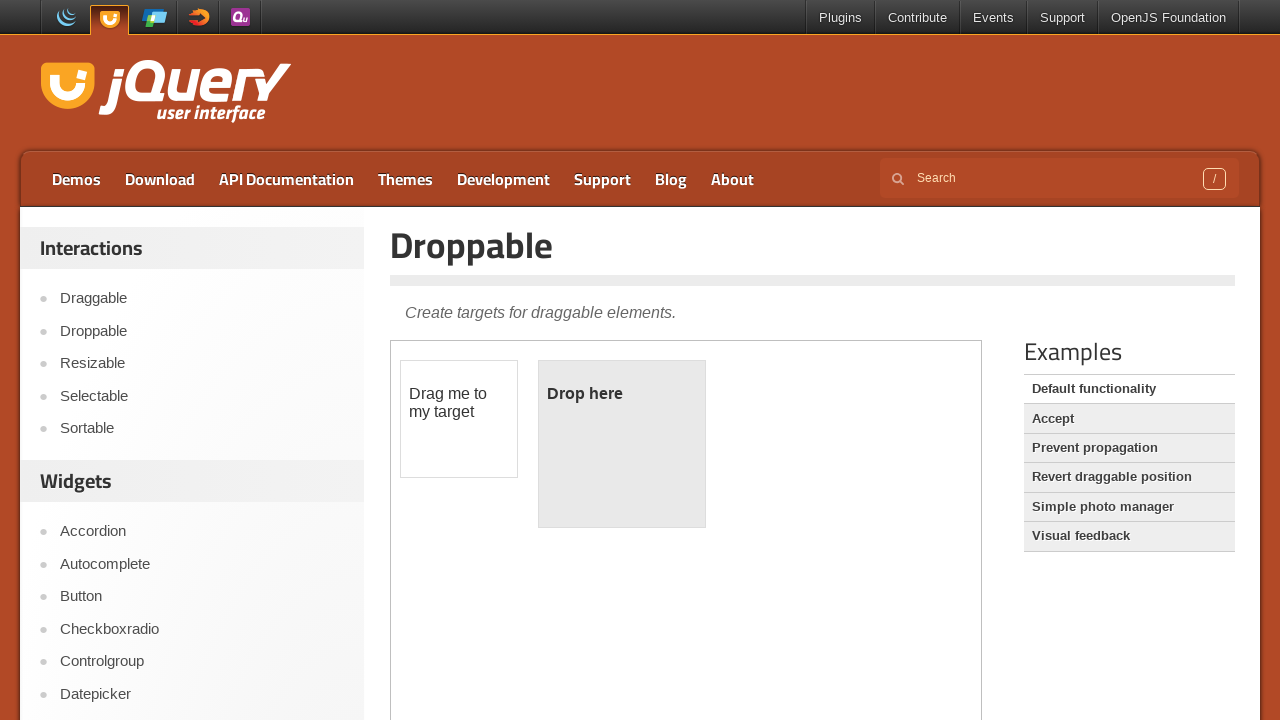

Located the demo iframe containing drag and drop elements
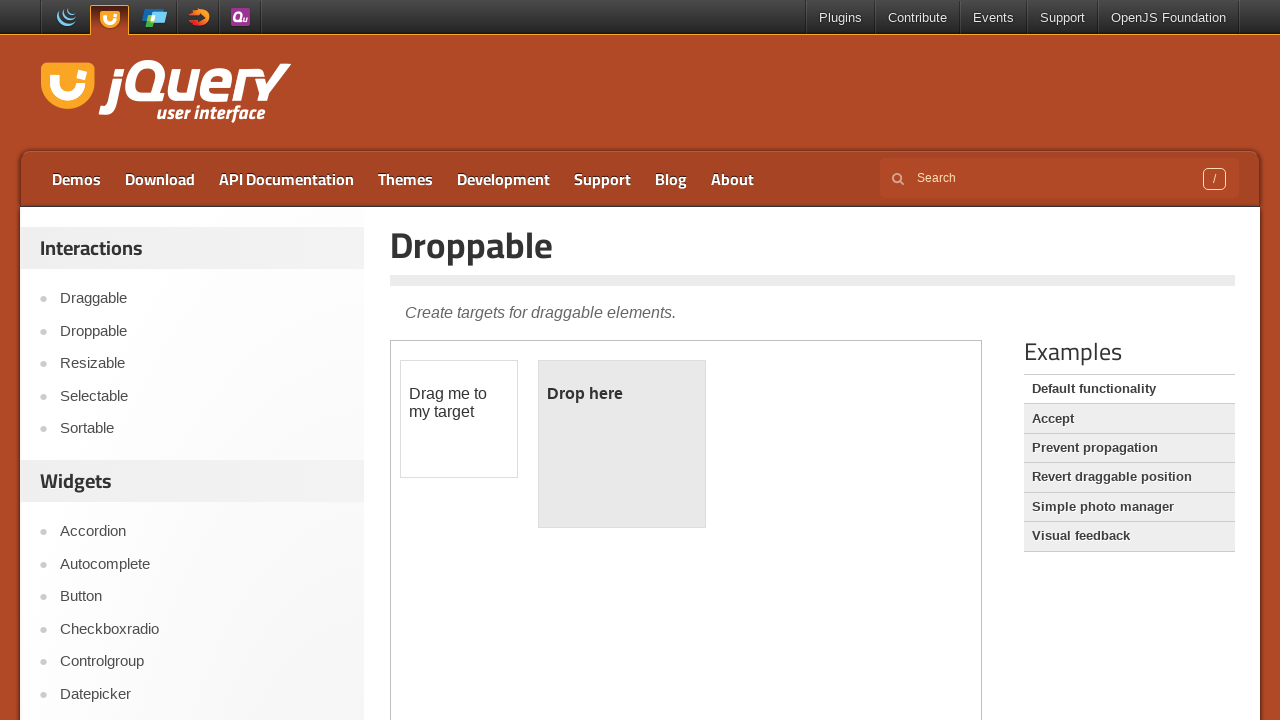

Located the draggable element within the iframe
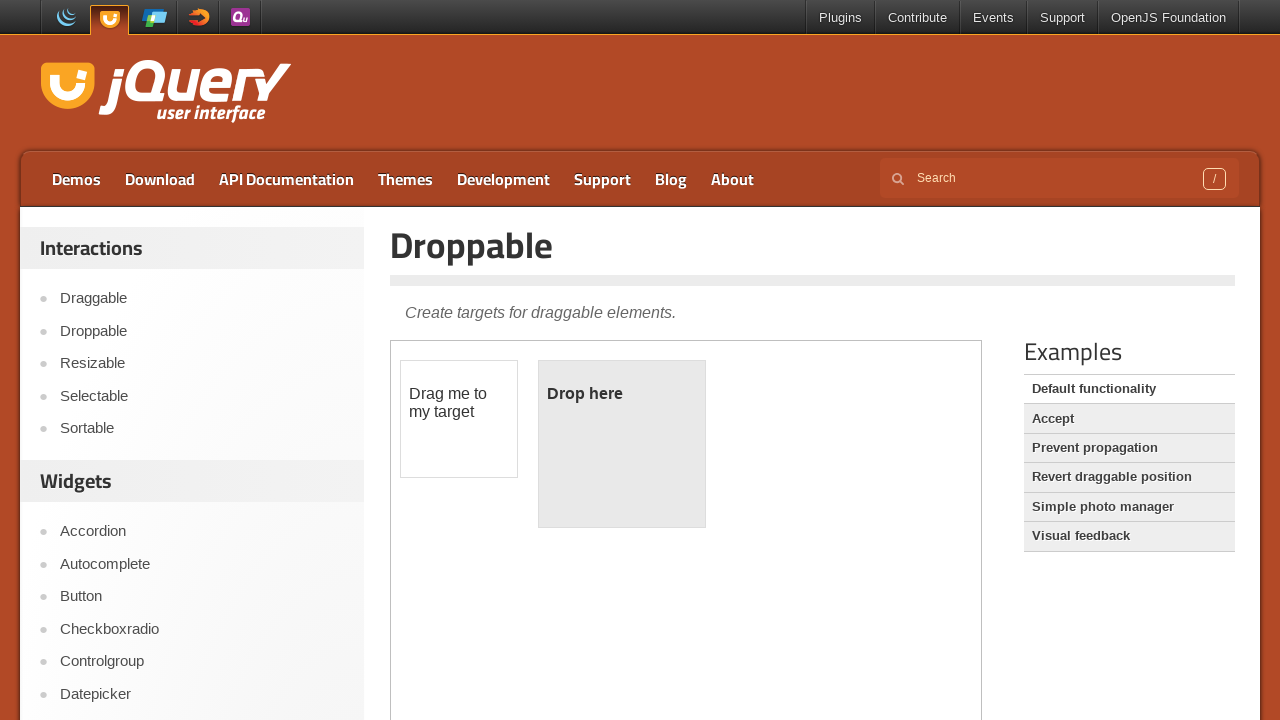

Located the droppable target element within the iframe
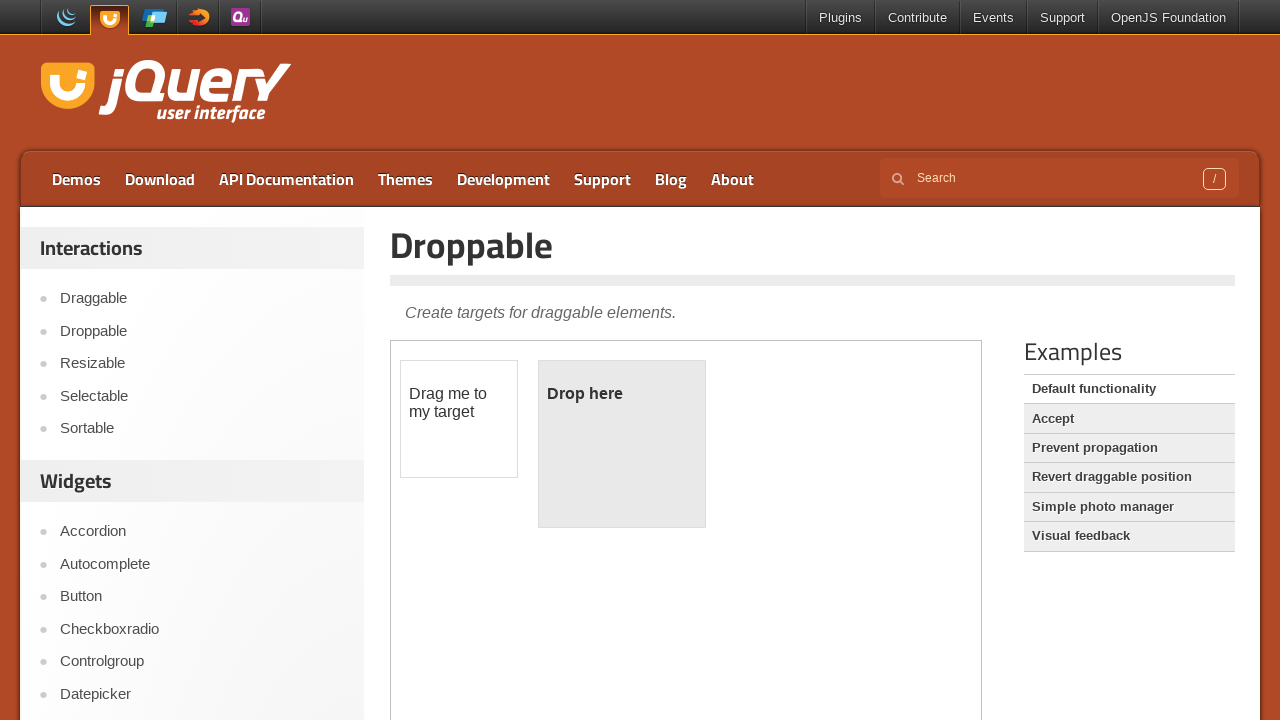

Dragged the draggable element and dropped it onto the droppable area at (622, 444)
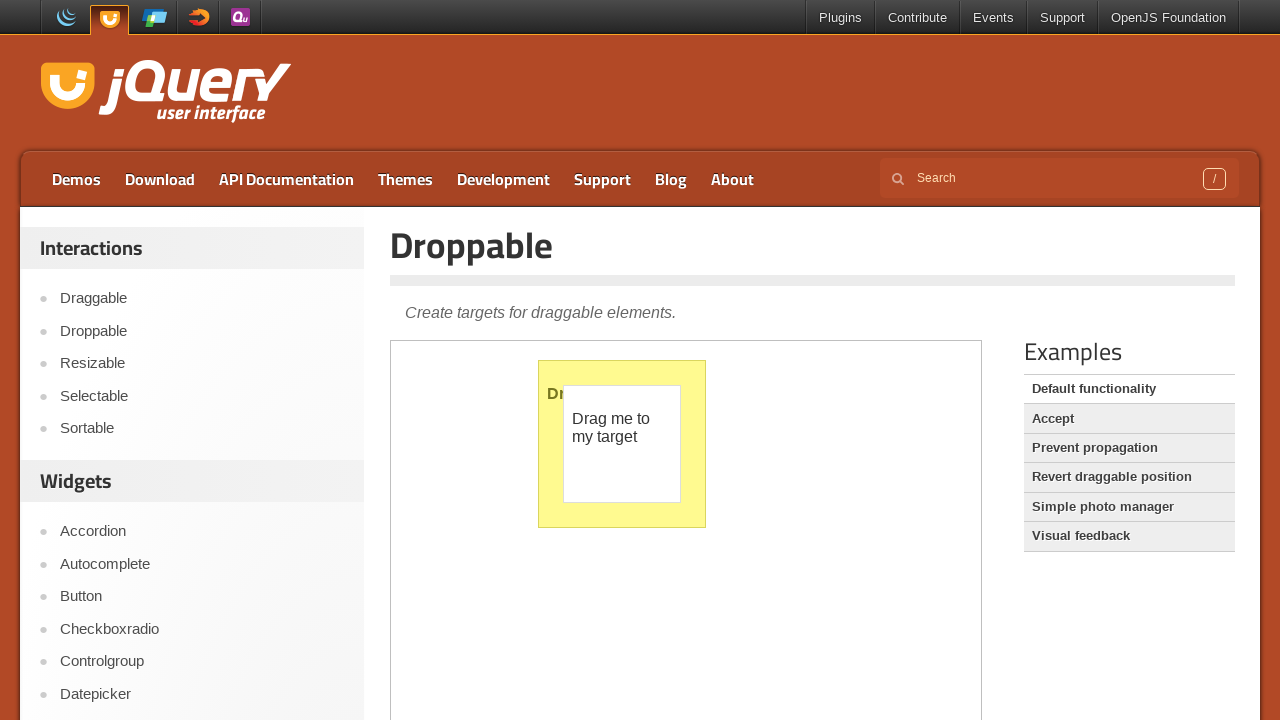

Waited 1 second for drag and drop action to complete
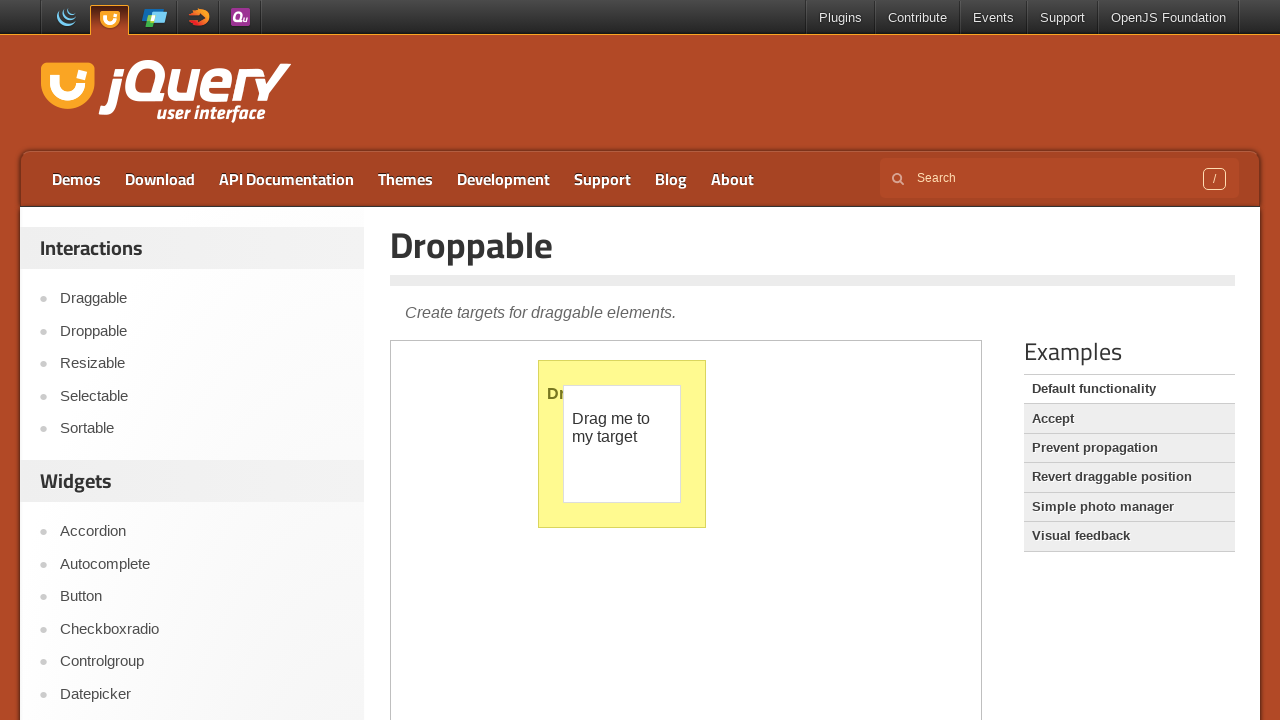

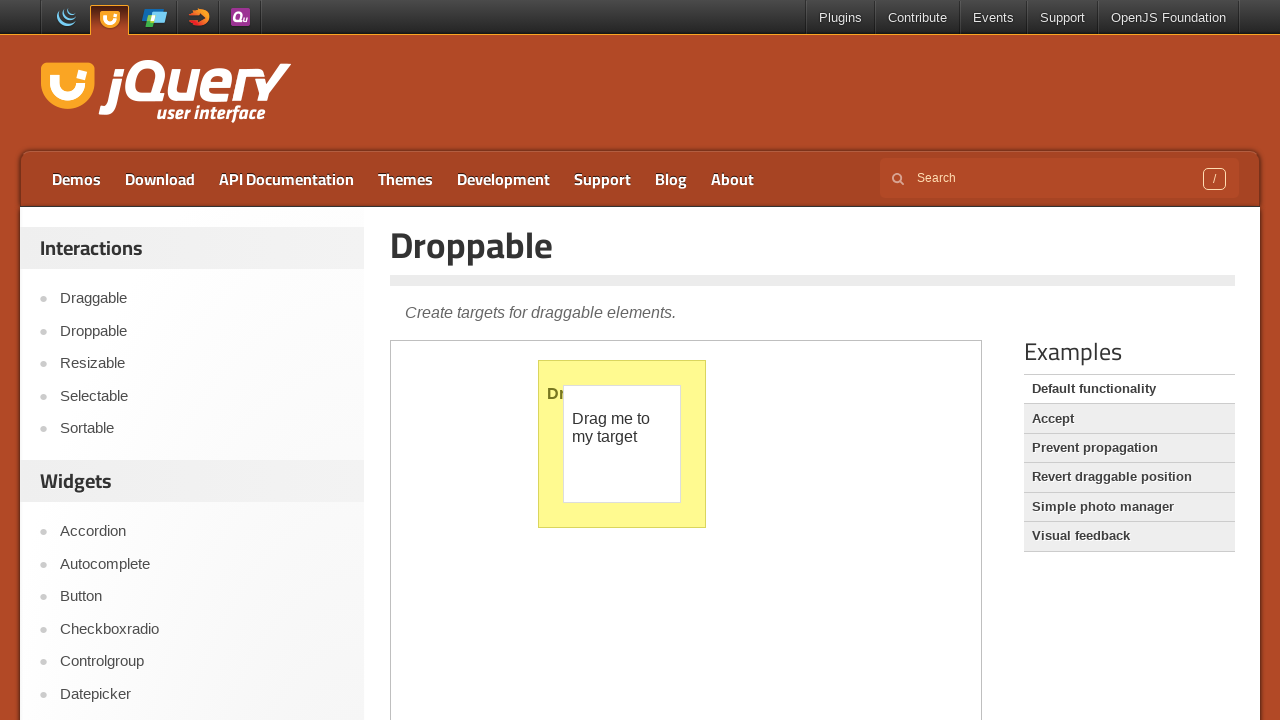